Tests that the currently applied filter is highlighted with selected class

Starting URL: https://demo.playwright.dev/todomvc

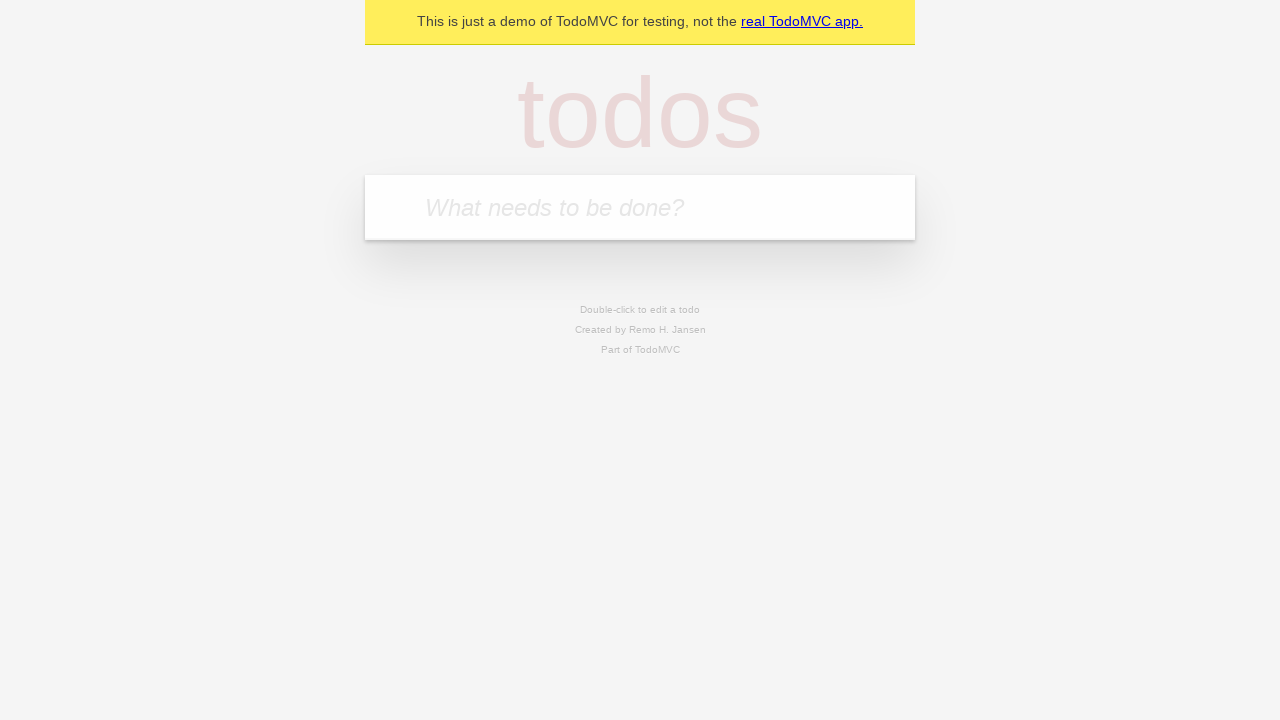

Filled new todo input with 'buy some cheese' on .new-todo
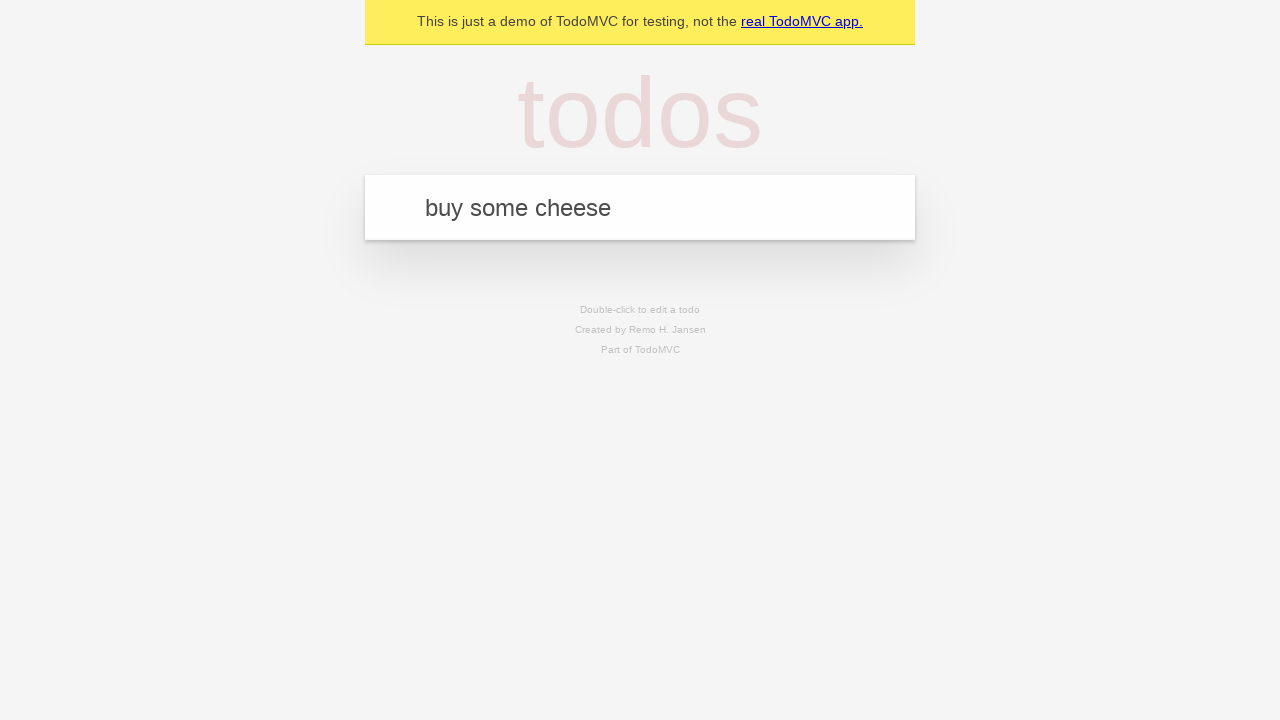

Pressed Enter to create first todo on .new-todo
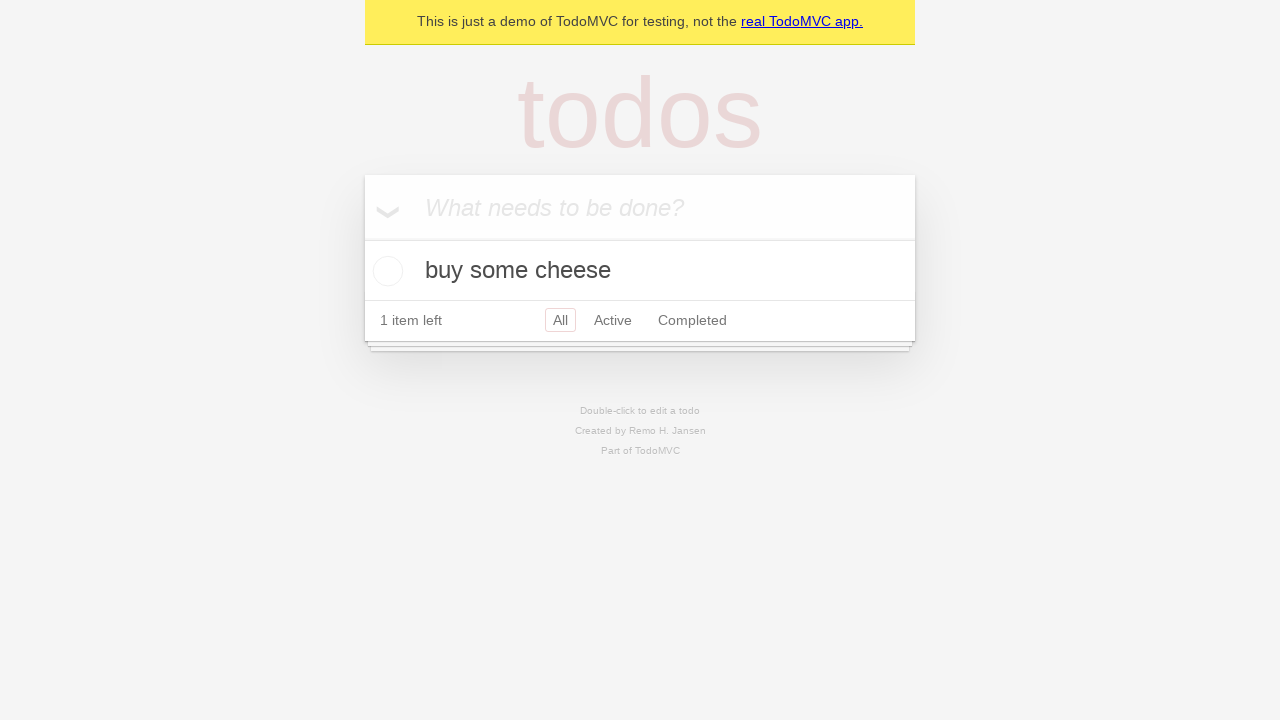

Filled new todo input with 'feed the cat' on .new-todo
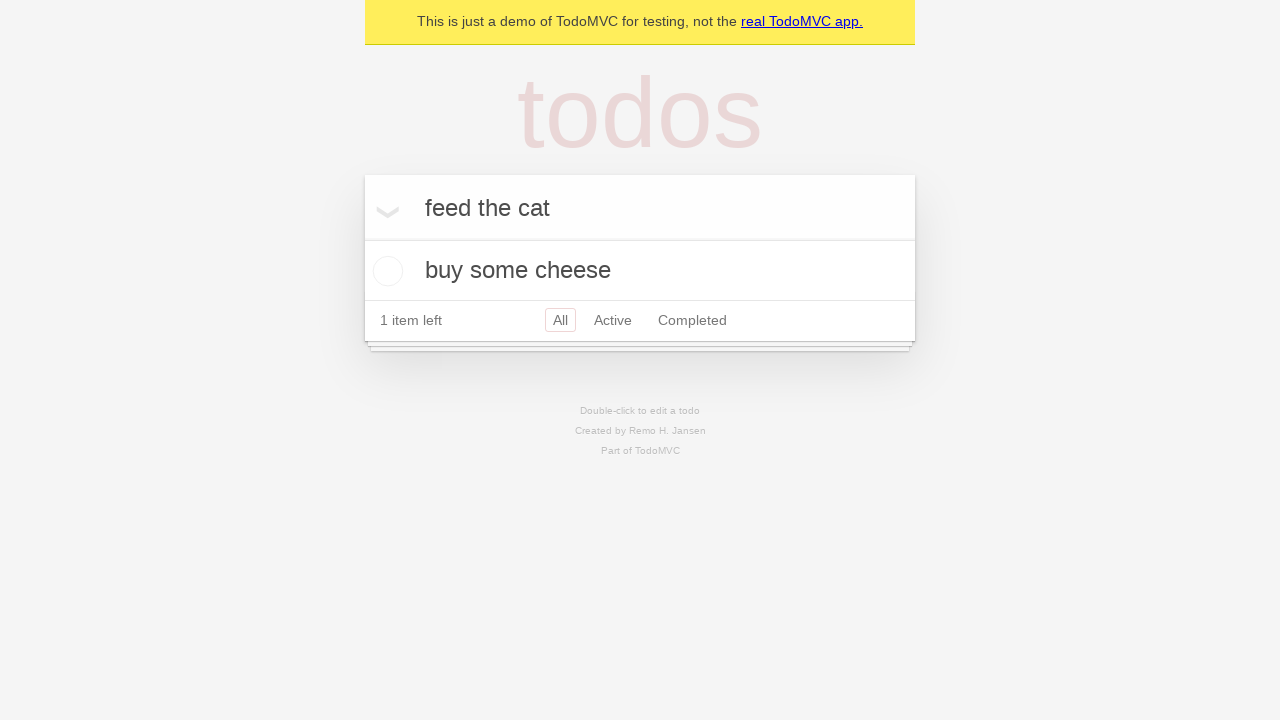

Pressed Enter to create second todo on .new-todo
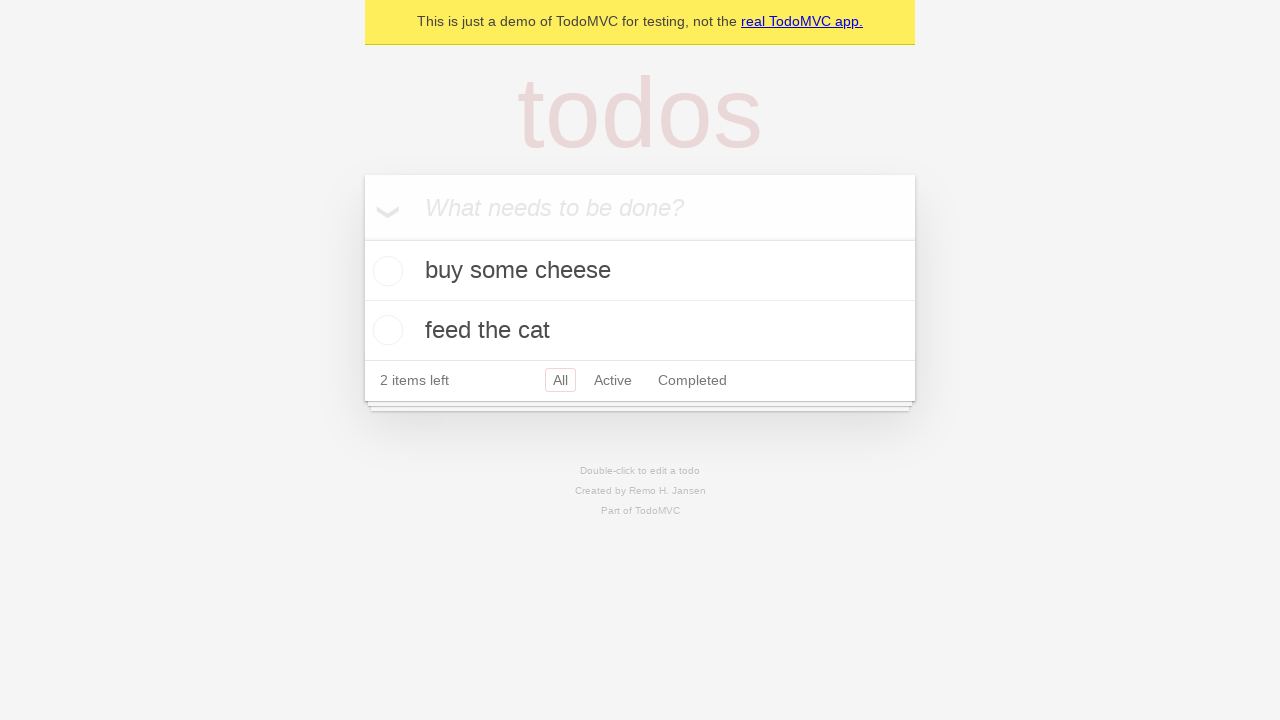

Filled new todo input with 'book a doctors appointment' on .new-todo
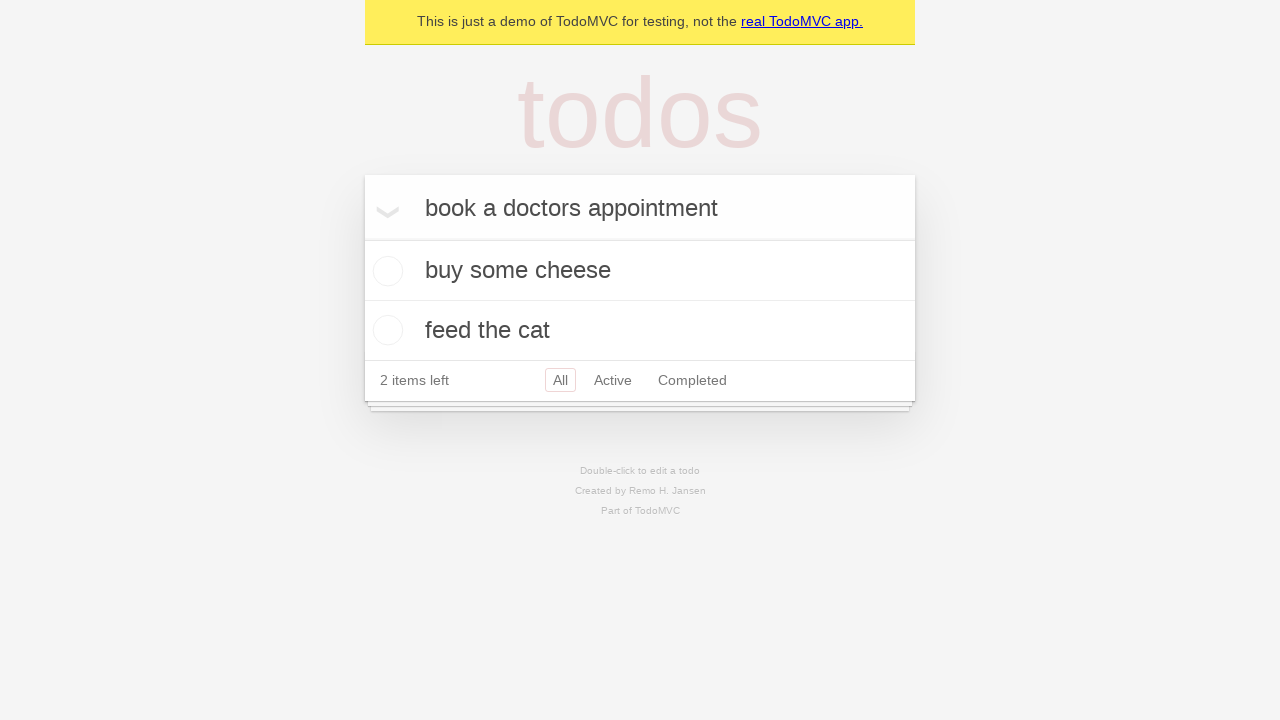

Pressed Enter to create third todo on .new-todo
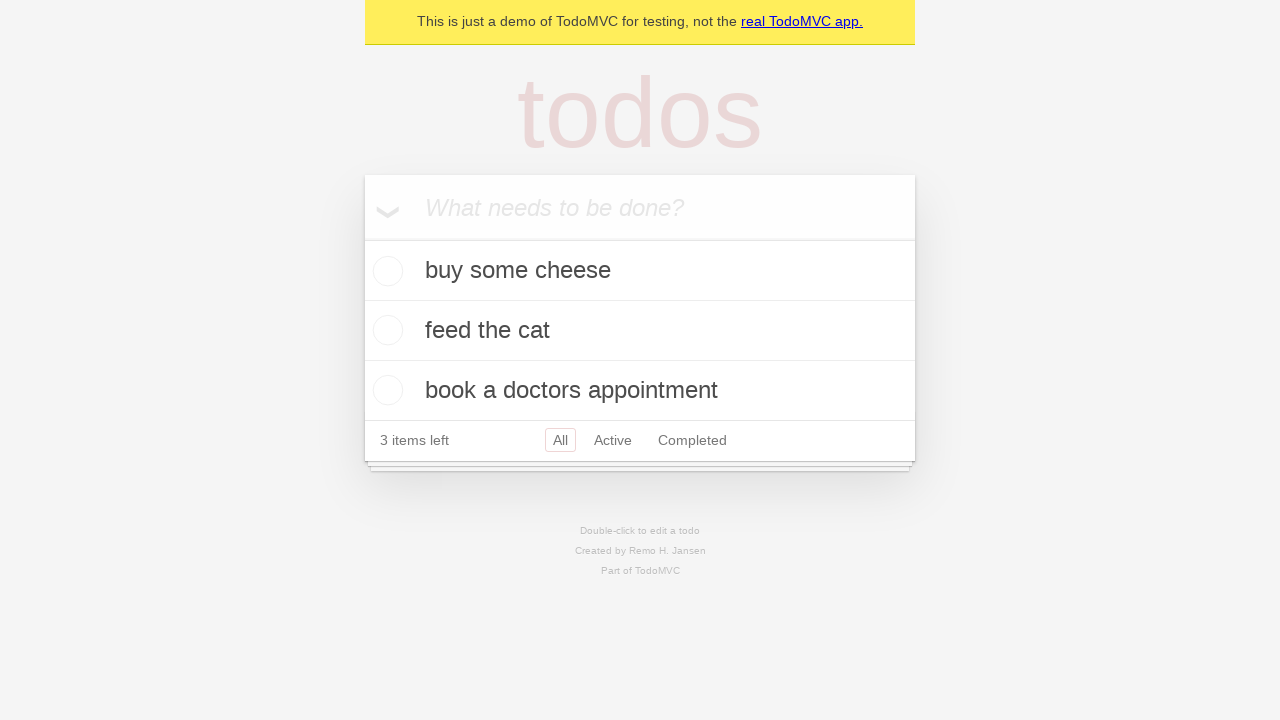

Clicked Active filter at (613, 440) on .filters >> text=Active
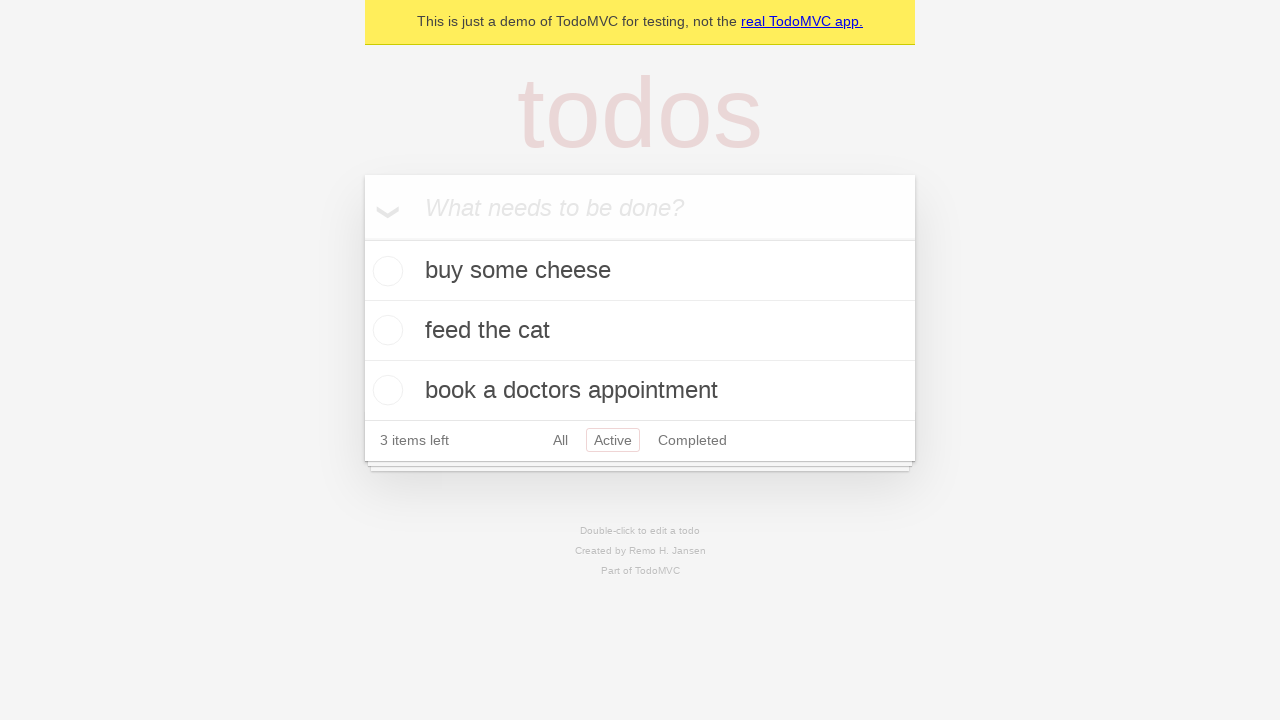

Clicked Completed filter to verify it is highlighted as currently applied at (692, 440) on .filters >> text=Completed
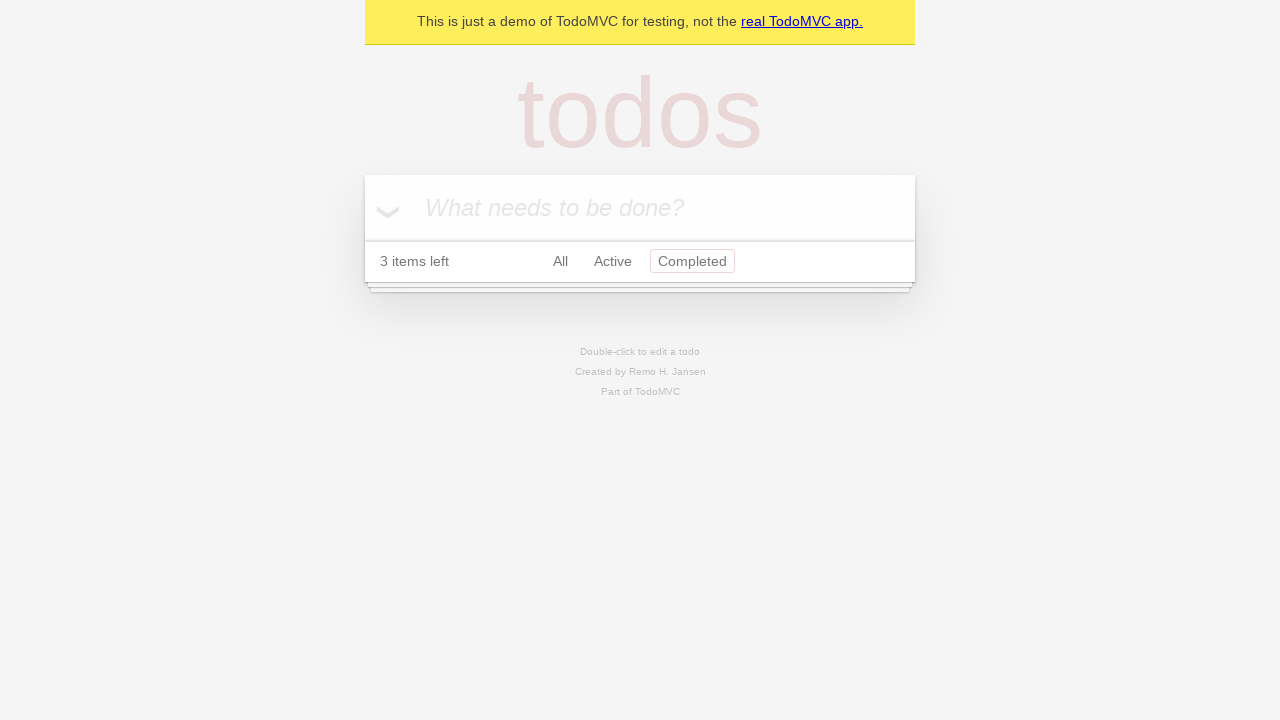

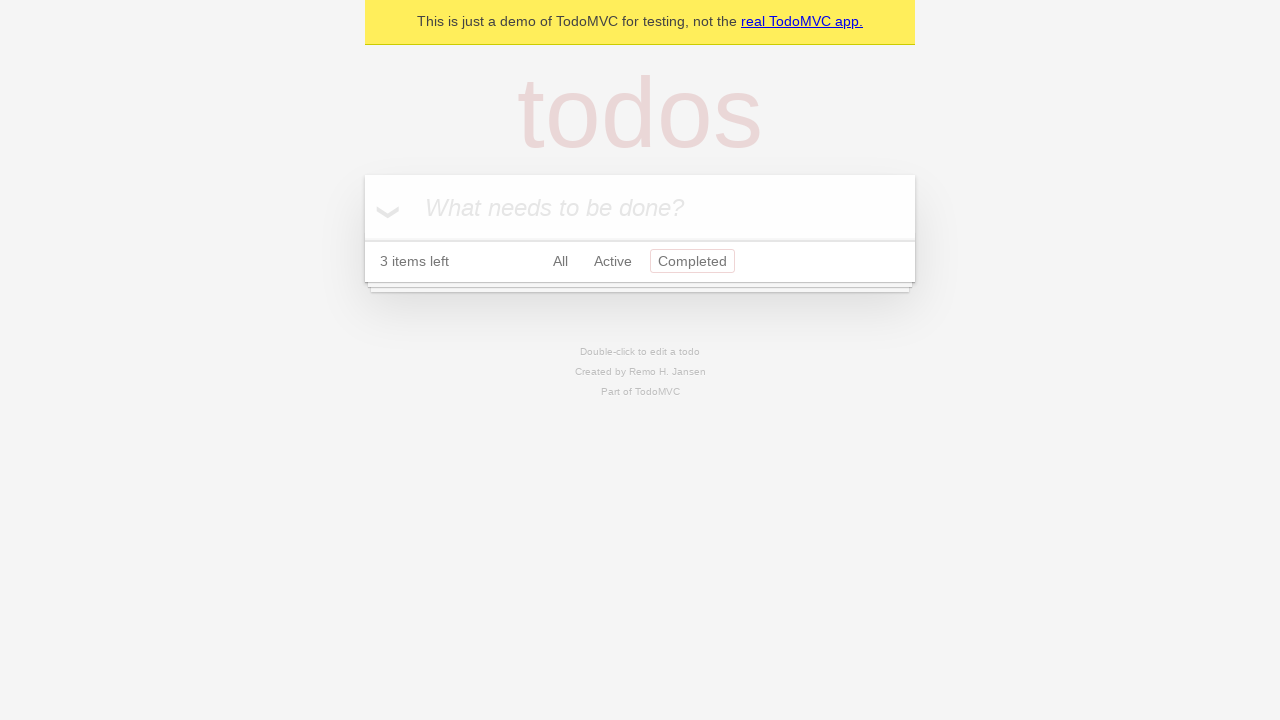